Tests CSS selector locator functionality by navigating to a test page and clicking a button identified by its CSS selector (a button with value attribute 'LogIn').

Starting URL: http://omayo.blogspot.com/

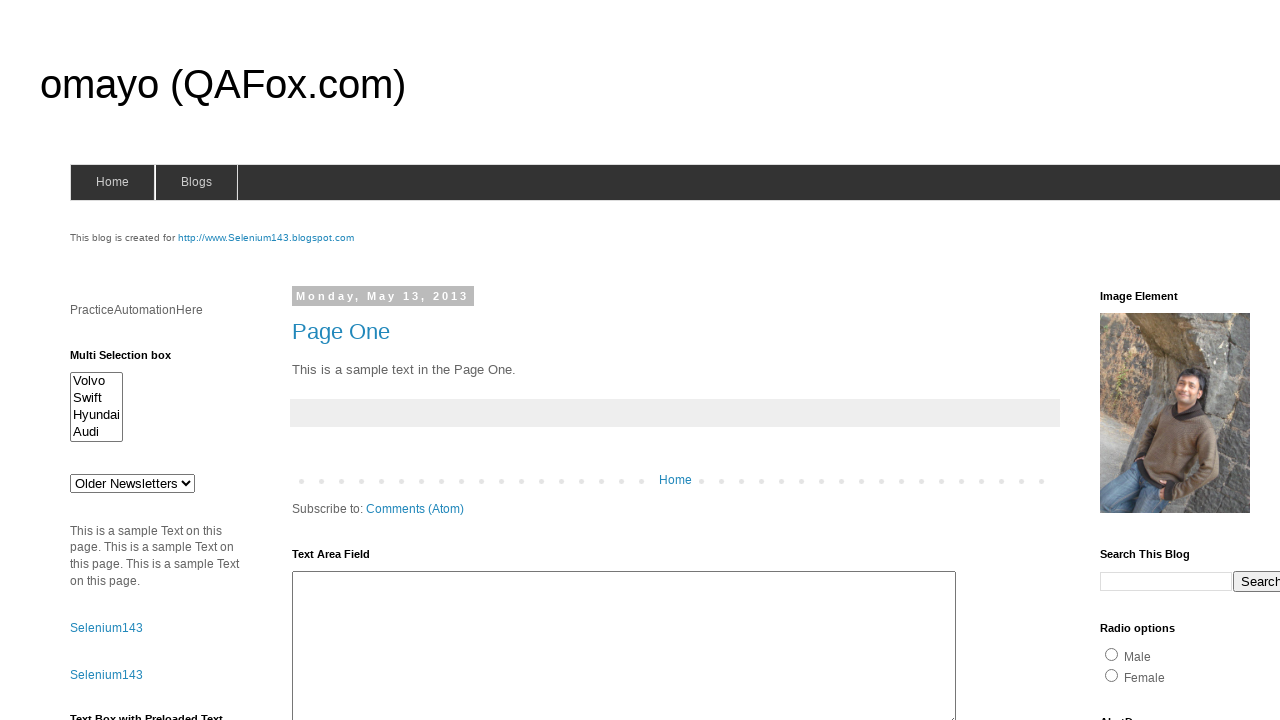

Navigated to http://omayo.blogspot.com/
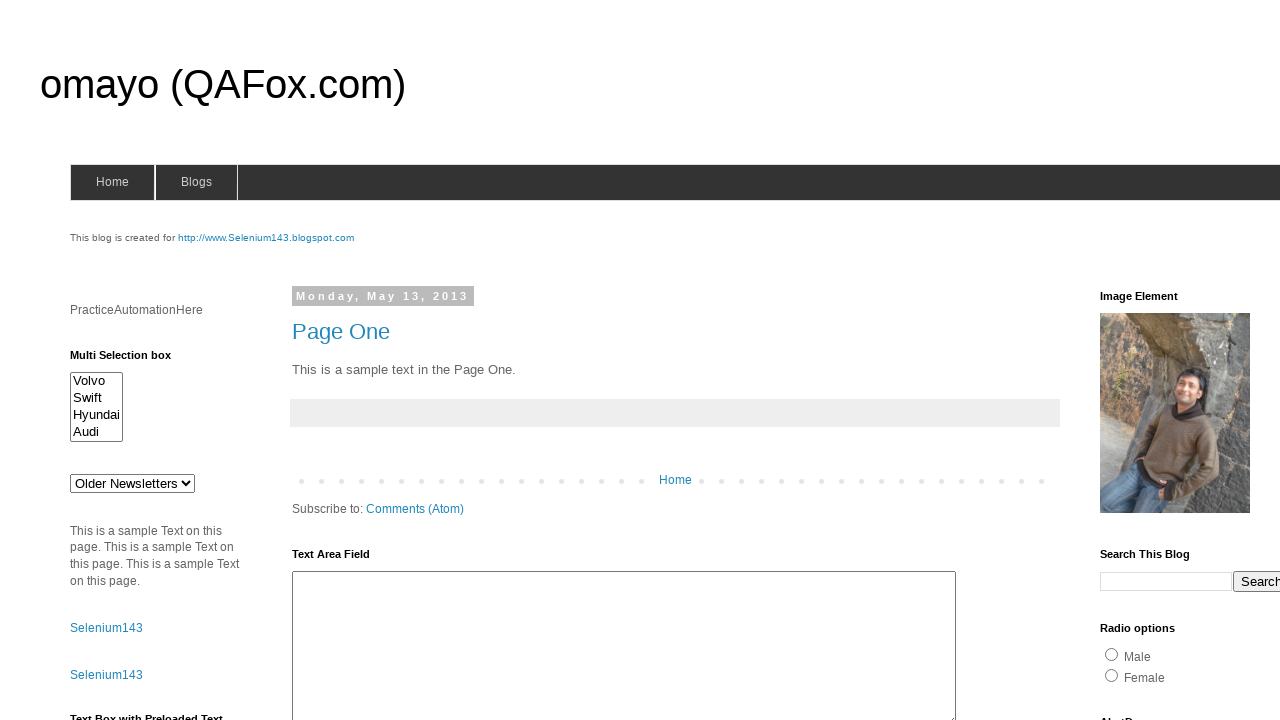

Clicked LogIn button using CSS selector button[value='LogIn'] at (316, 361) on button[value='LogIn']
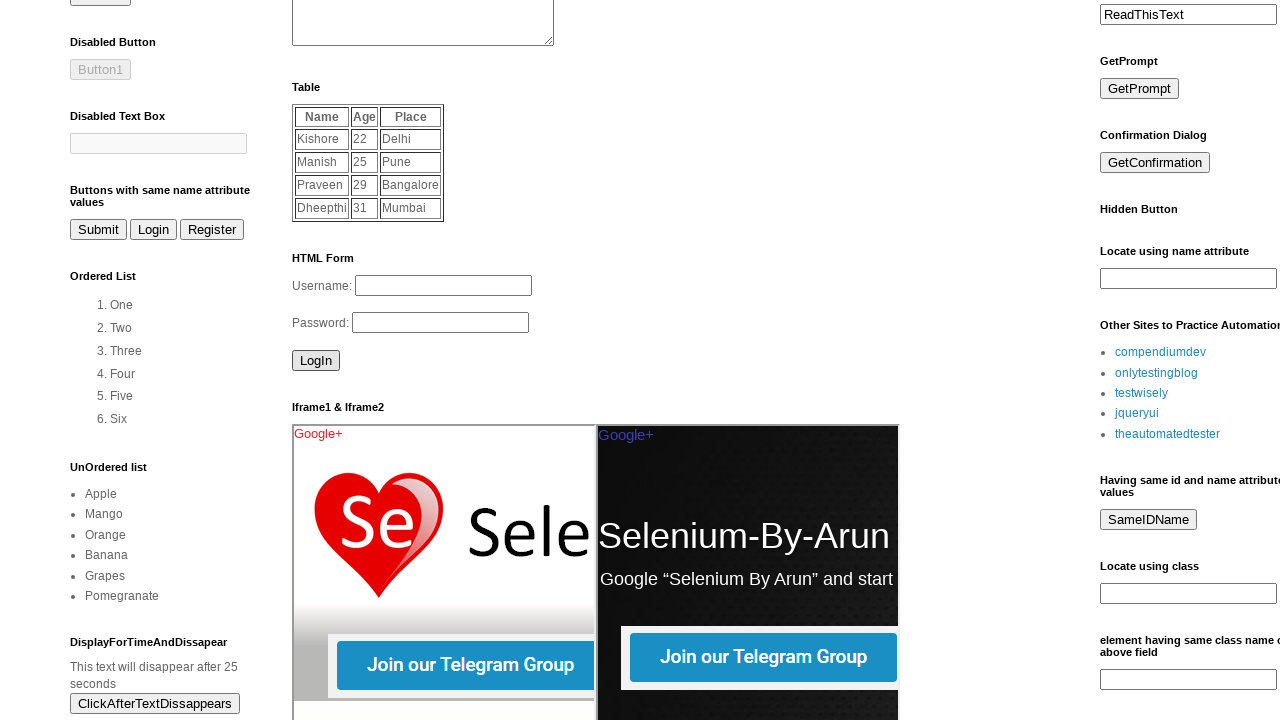

Waited 2000ms for page state to settle
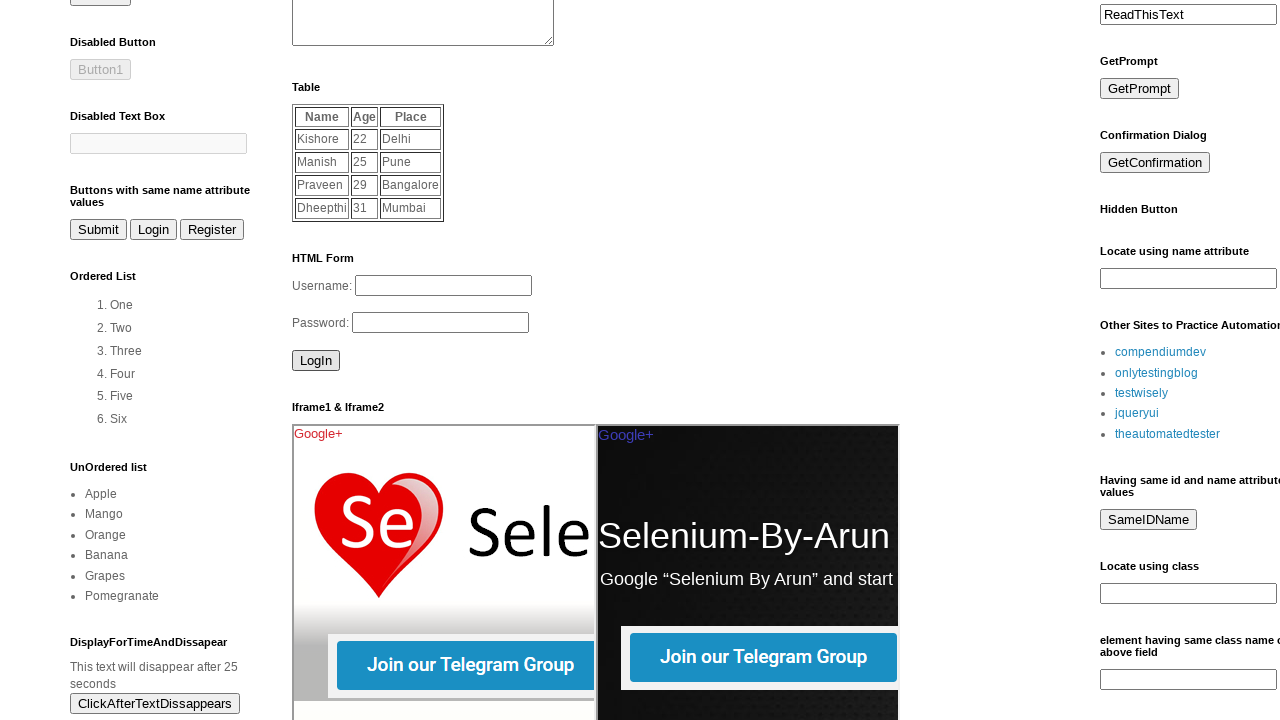

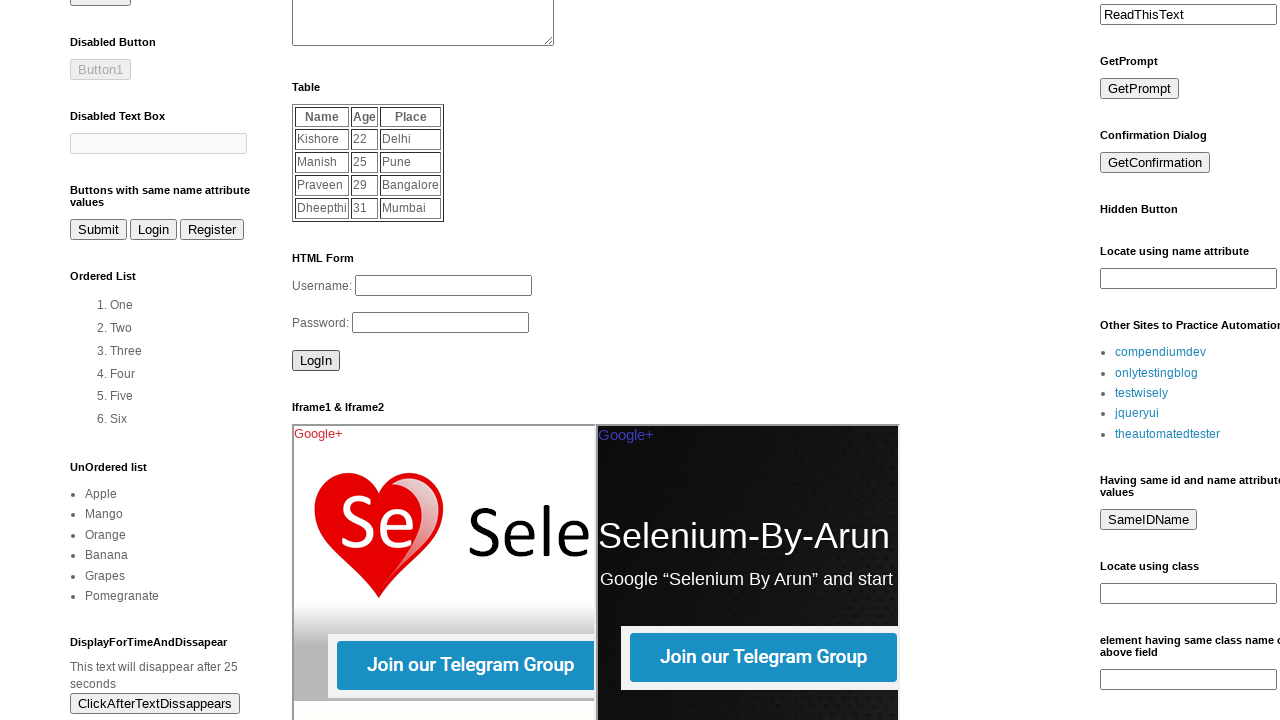